Navigates to a practice automation page and verifies that footer links are present and visible

Starting URL: https://rahulshettyacademy.com/AutomationPractice/

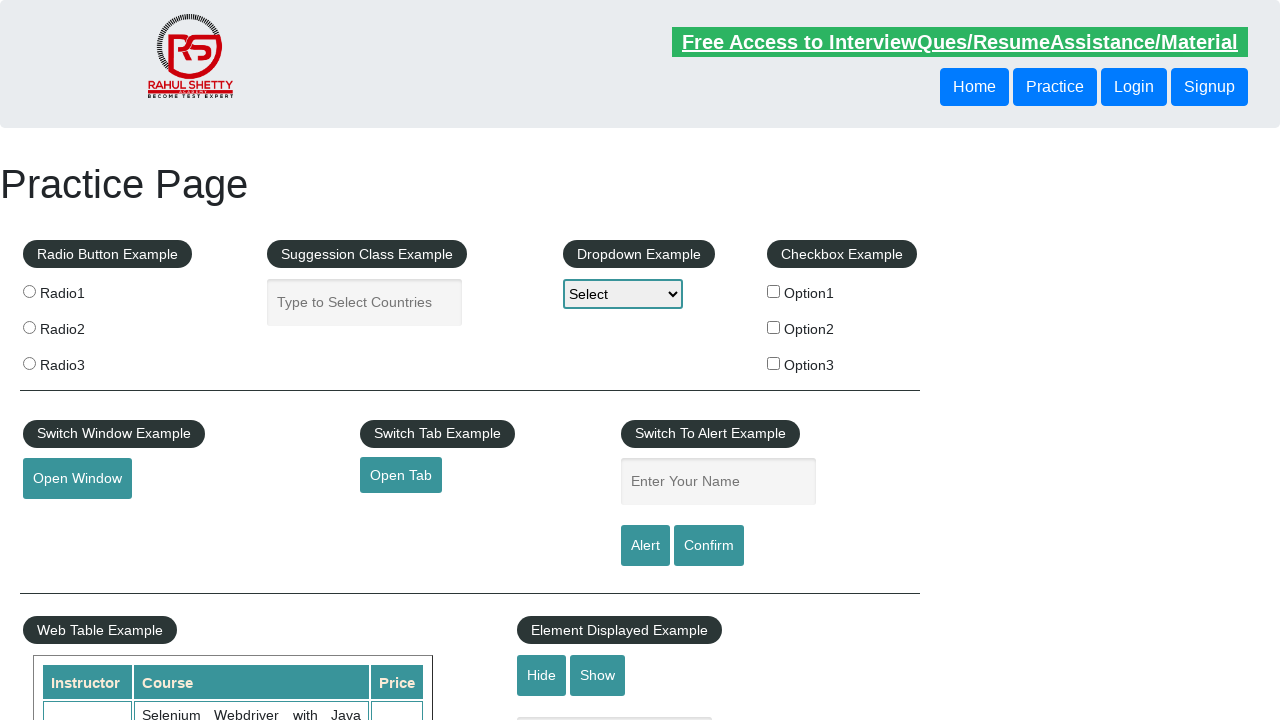

Navigated to practice automation page
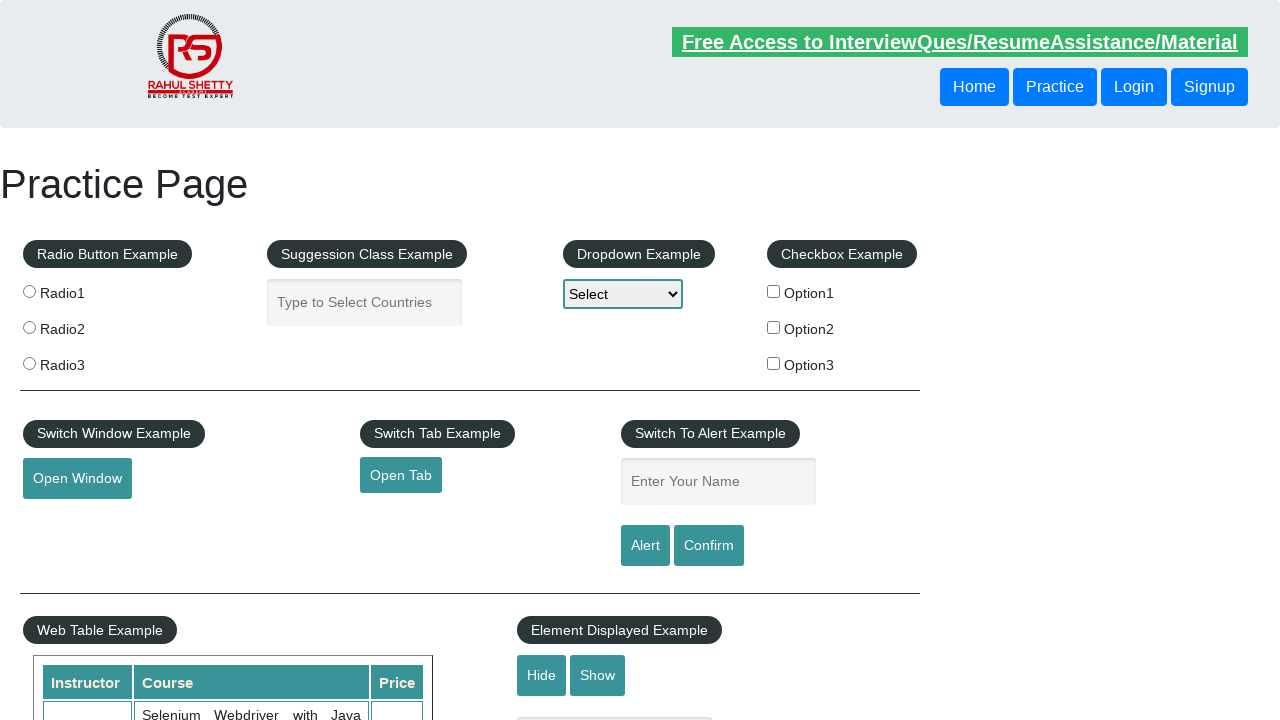

Footer links loaded and selector found
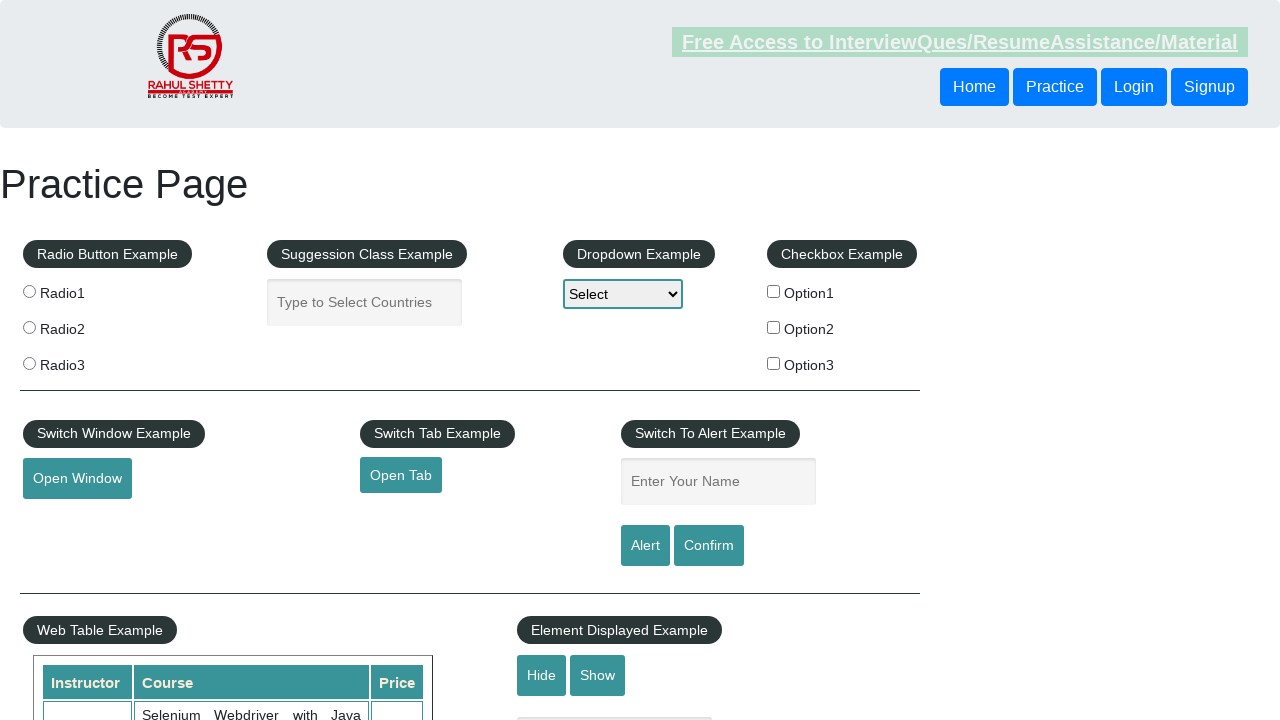

Located all footer links
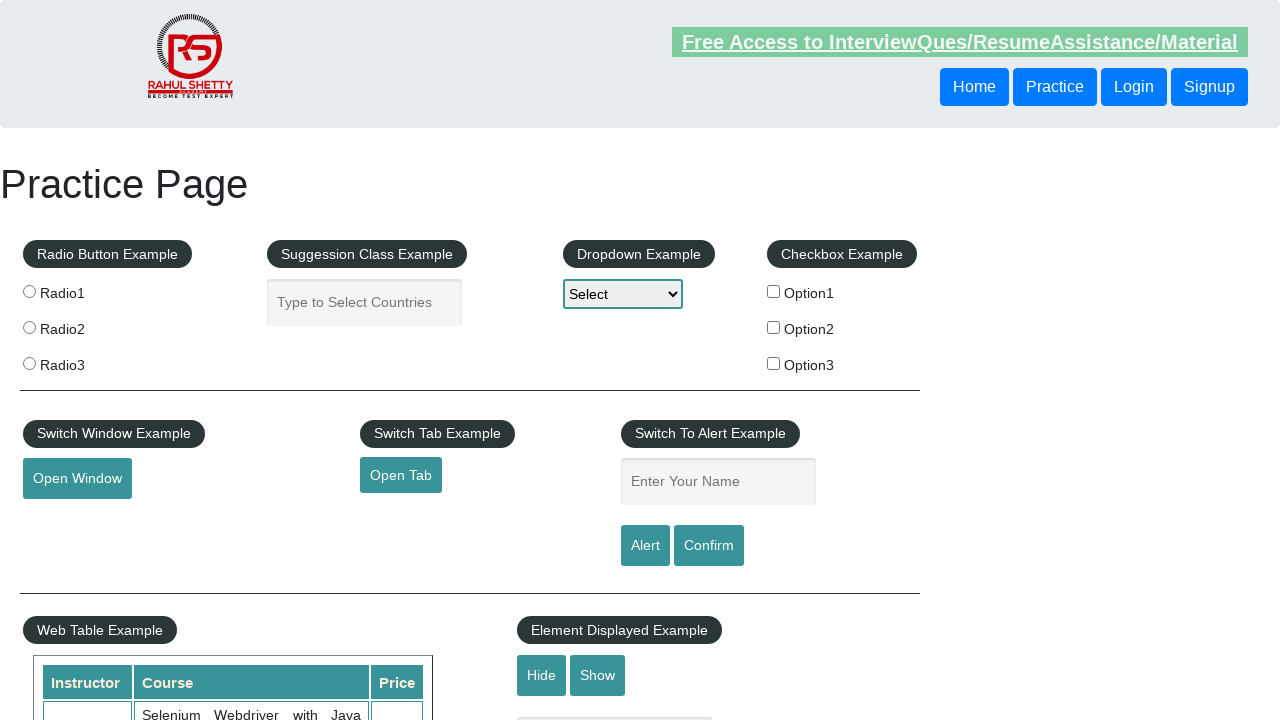

Verified 20 footer links are present on the page
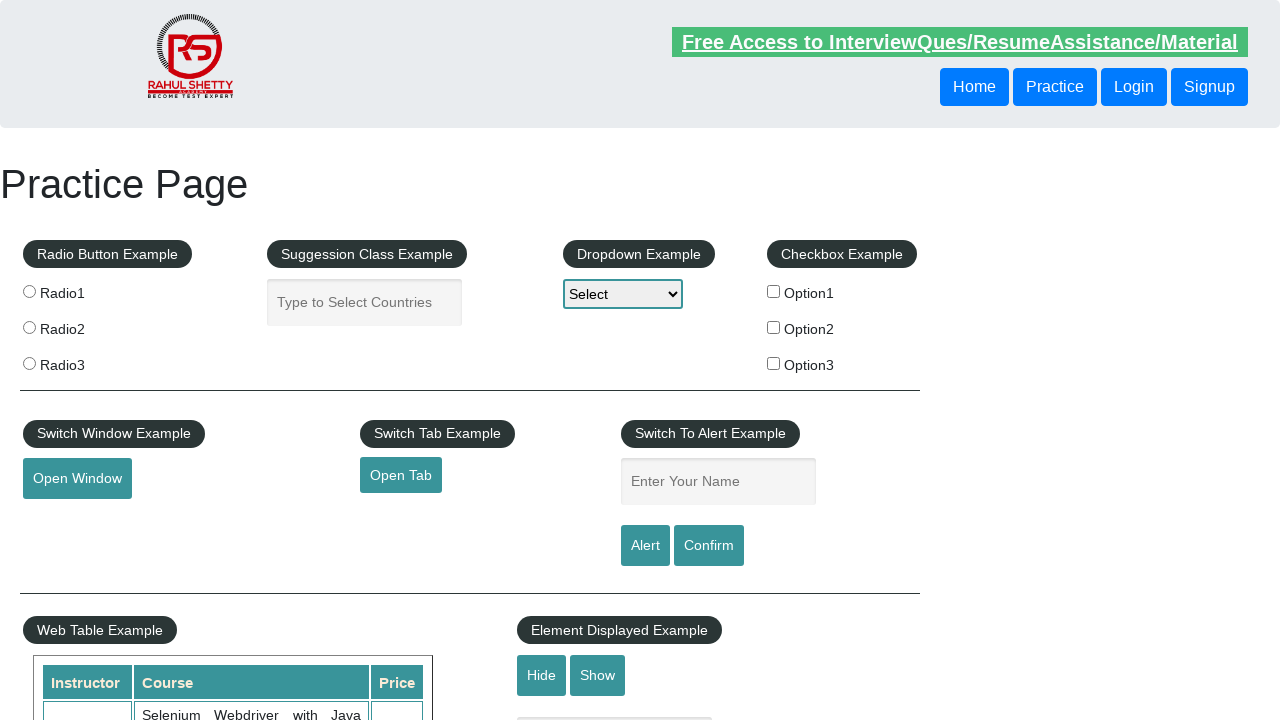

Verified footer link 0 has valid href attribute: #
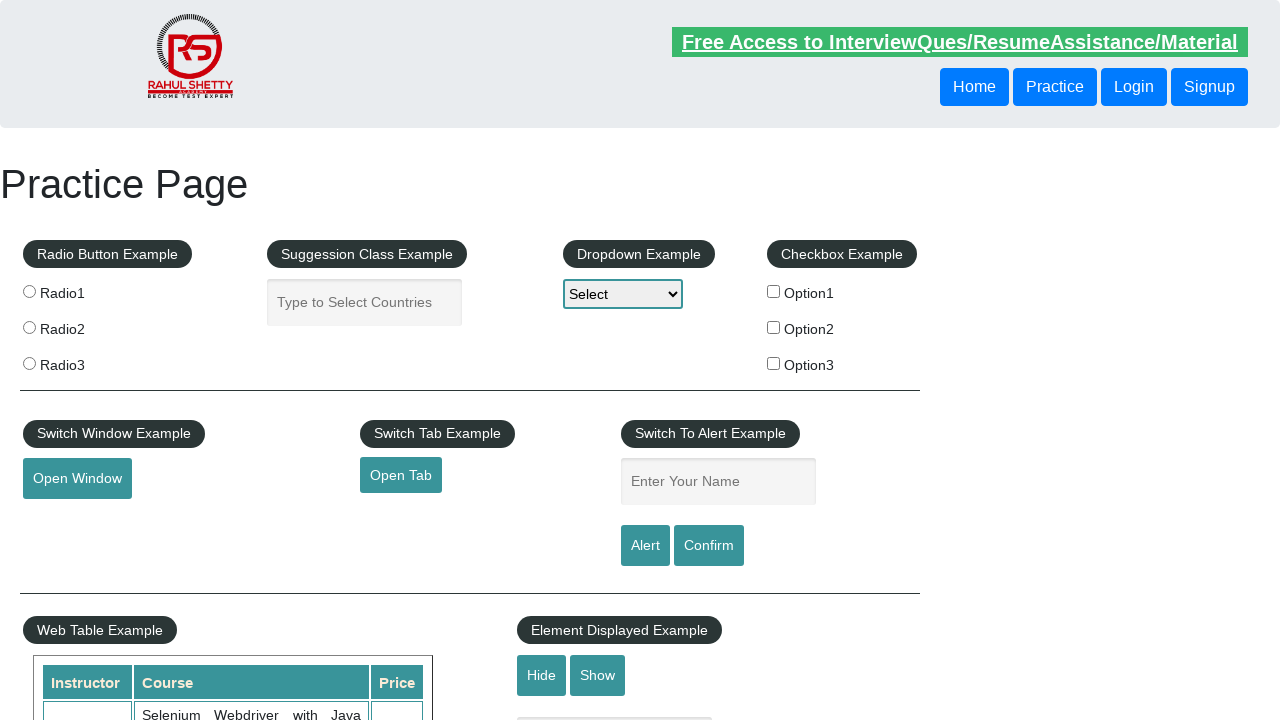

Verified footer link 1 has valid href attribute: http://www.restapitutorial.com/
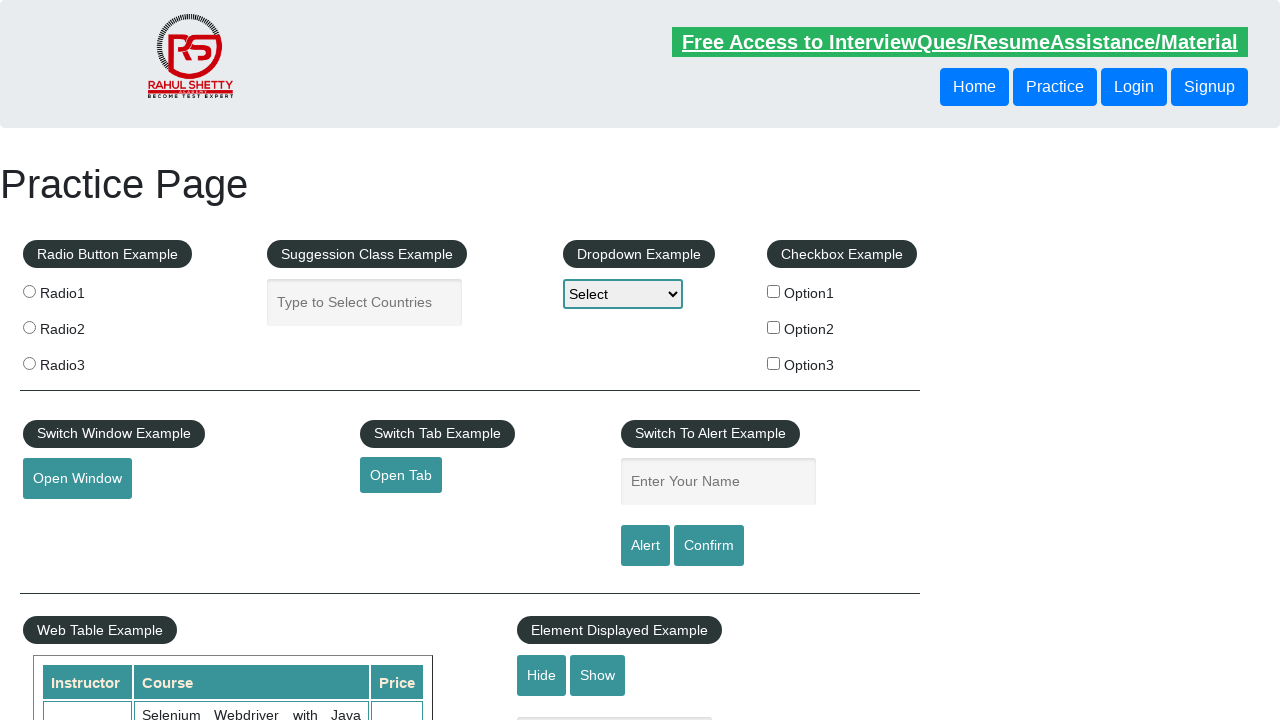

Verified footer link 2 has valid href attribute: https://www.soapui.org/
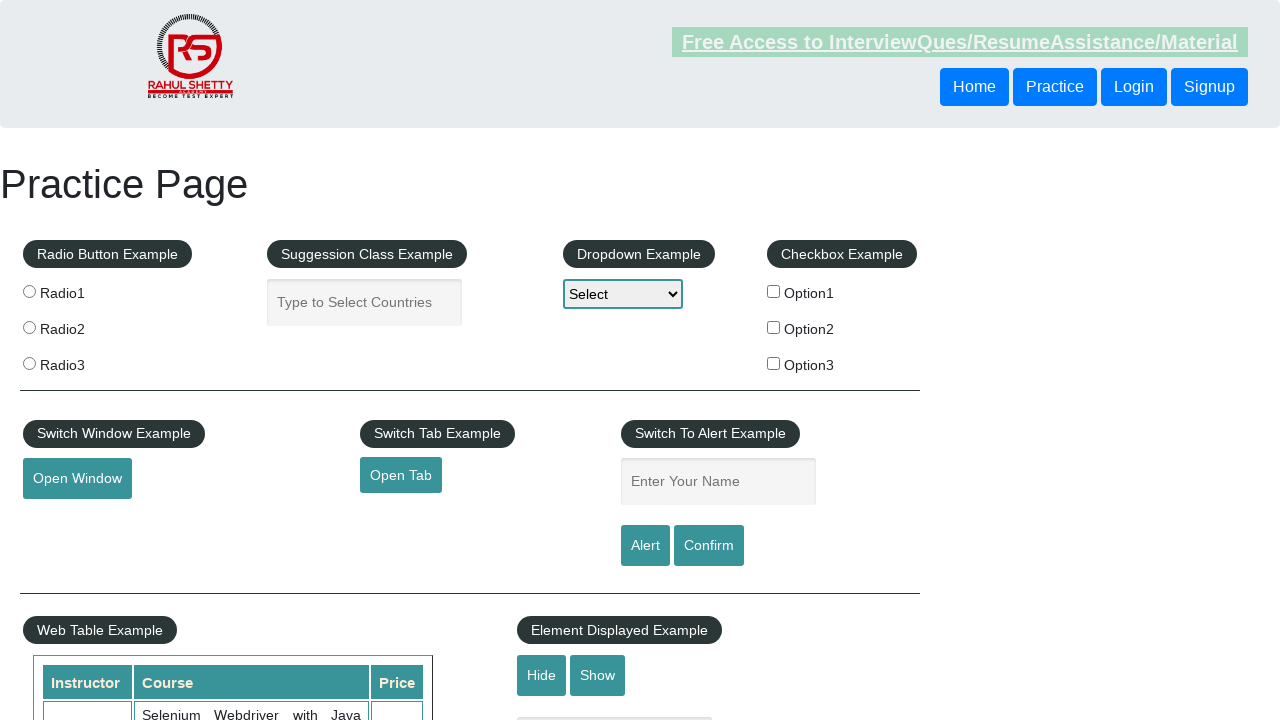

Verified footer link 3 has valid href attribute: https://courses.rahulshettyacademy.com/p/appium-tutorial
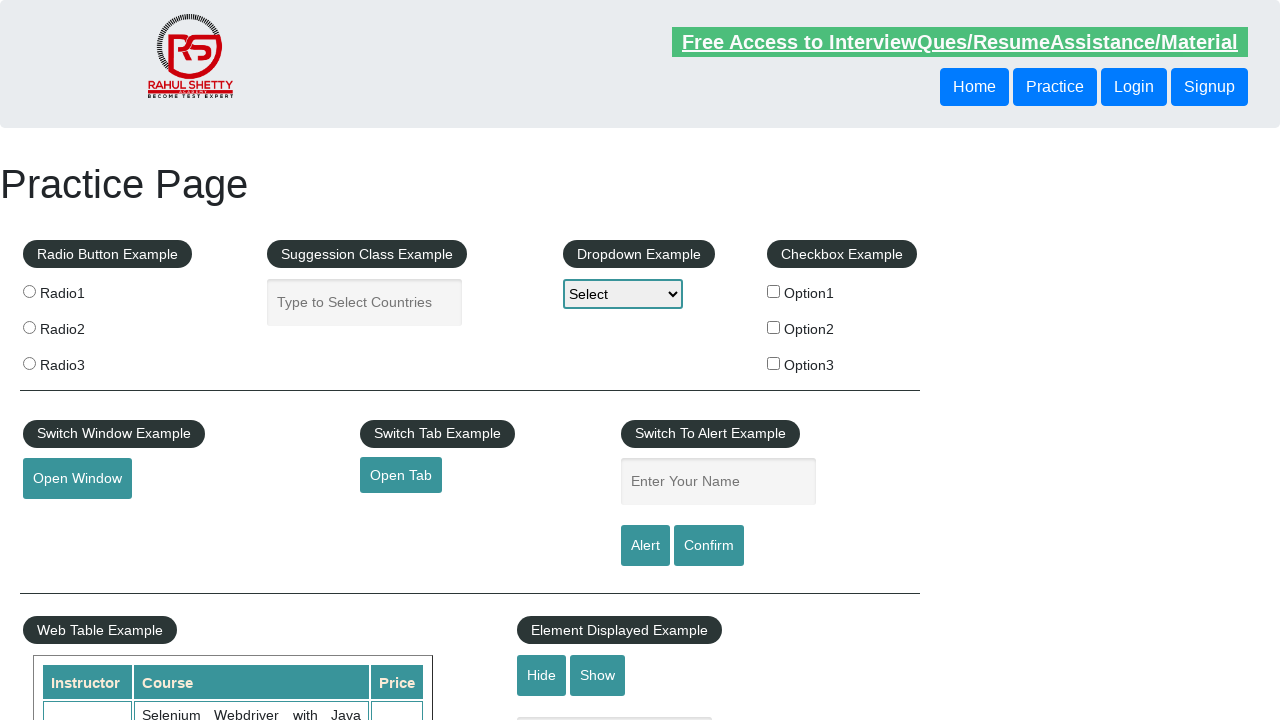

Verified footer link 4 has valid href attribute: https://jmeter.apache.org/
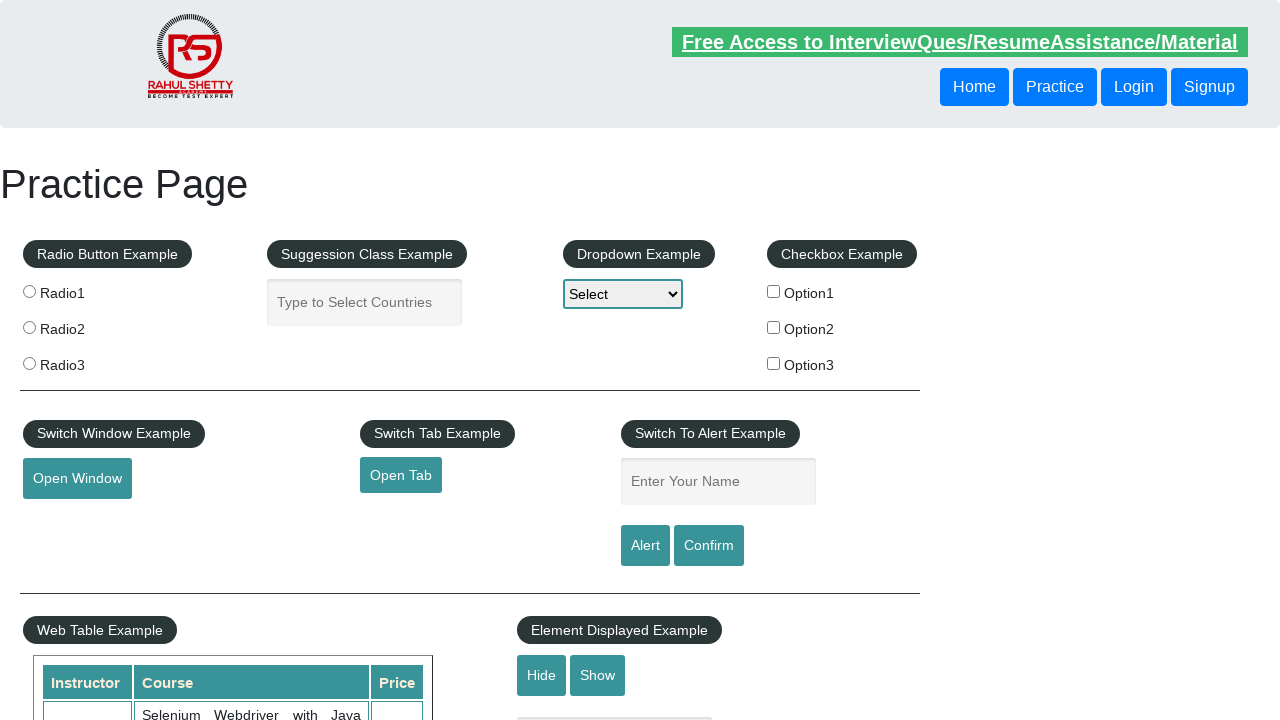

Verified footer link 5 has valid href attribute: #
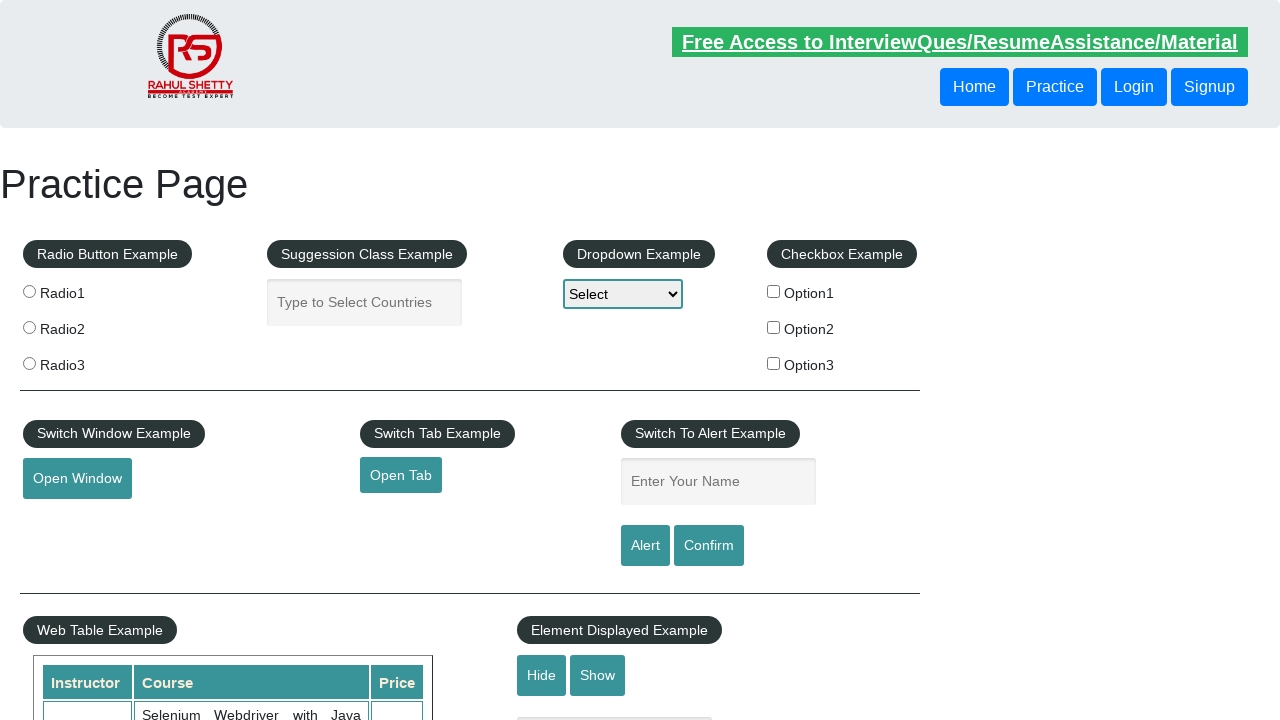

Verified footer link 6 has valid href attribute: https://rahulshettyacademy.com/brokenlink
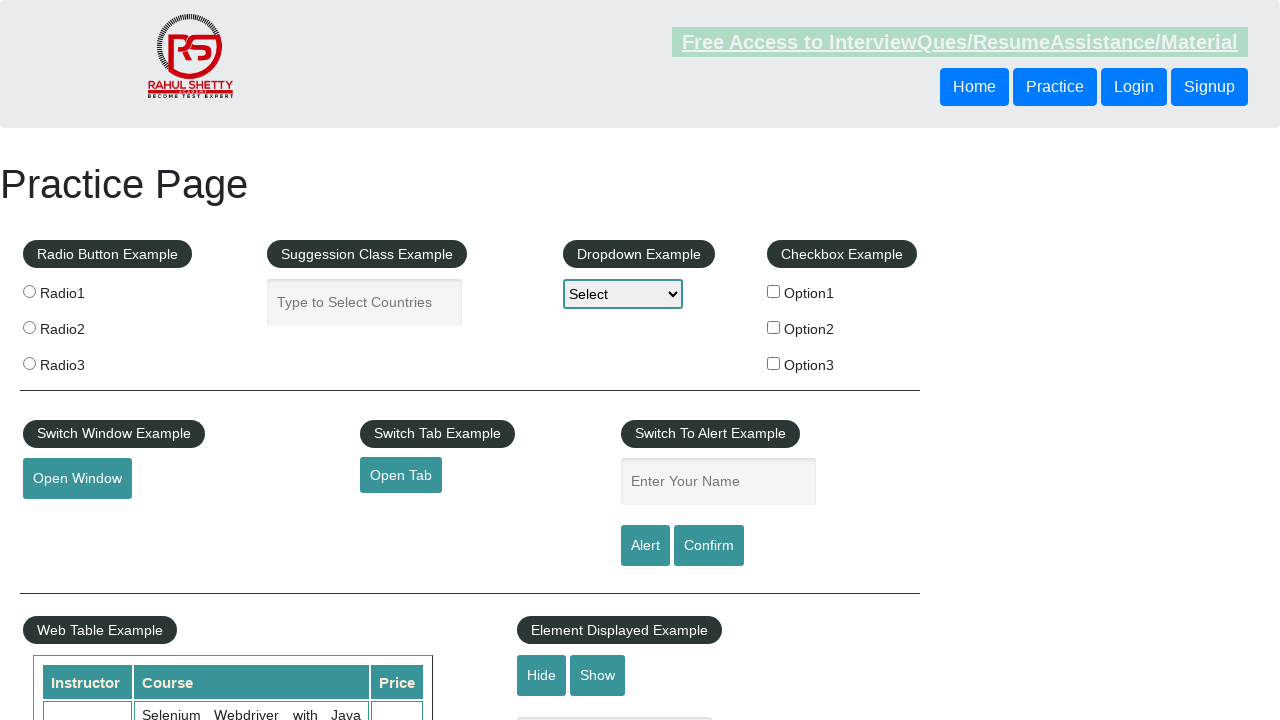

Verified footer link 7 has valid href attribute: #
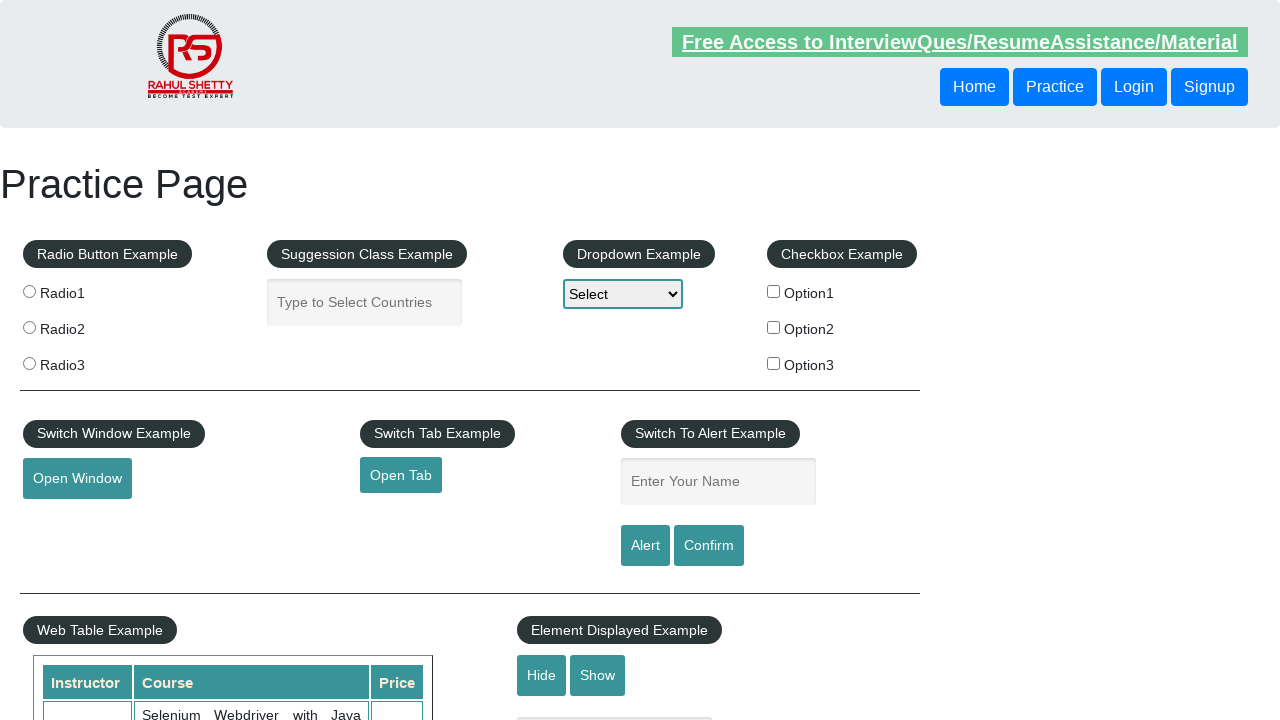

Verified footer link 8 has valid href attribute: #
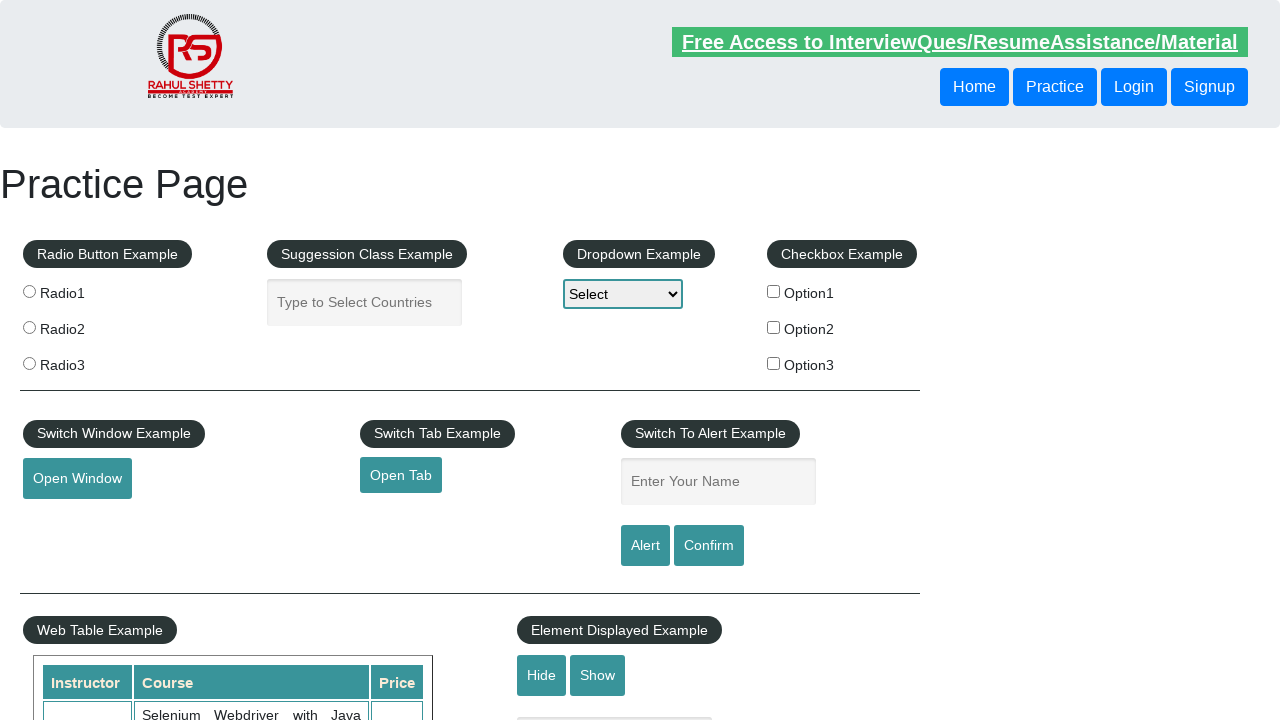

Verified footer link 9 has valid href attribute: #
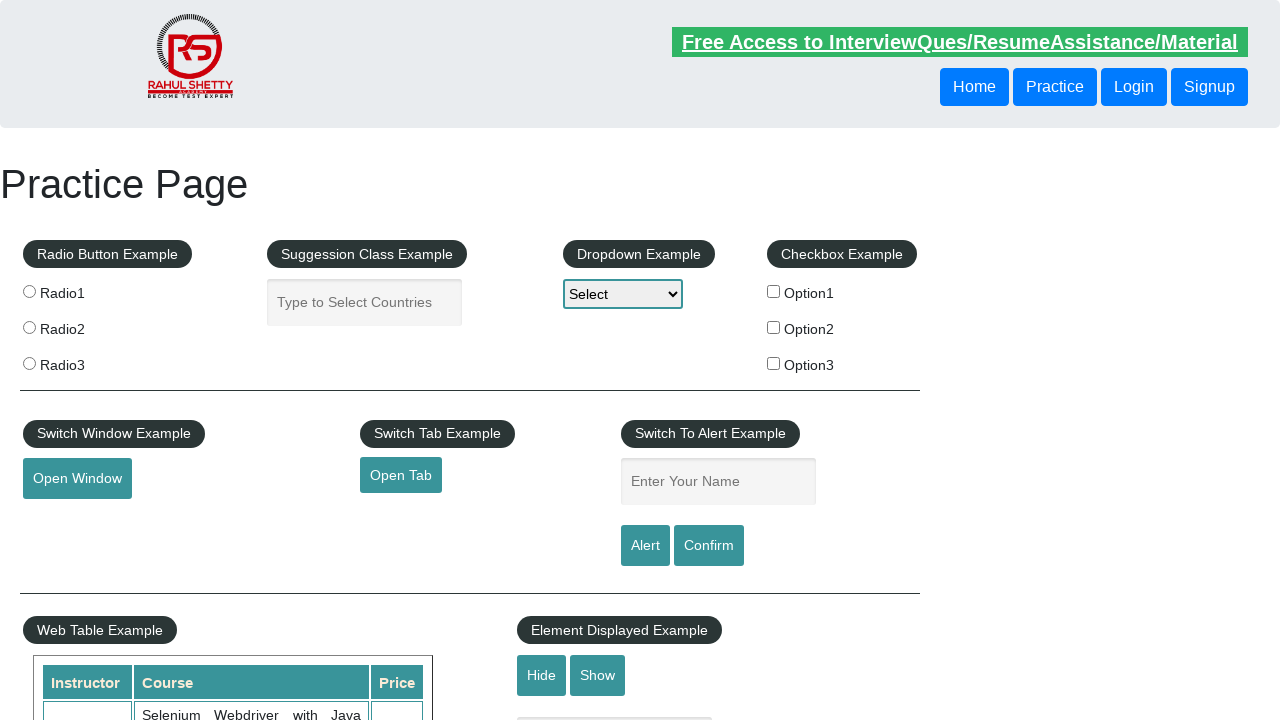

Verified footer link 10 has valid href attribute: #
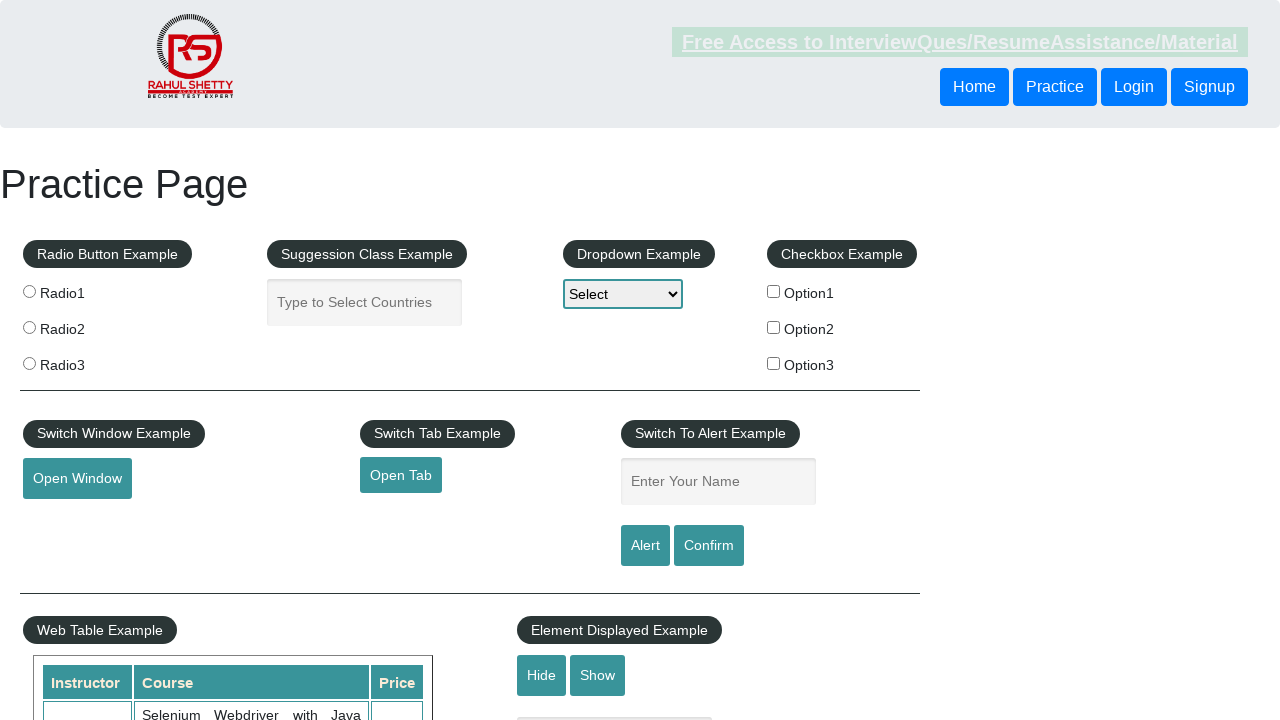

Verified footer link 11 has valid href attribute: #
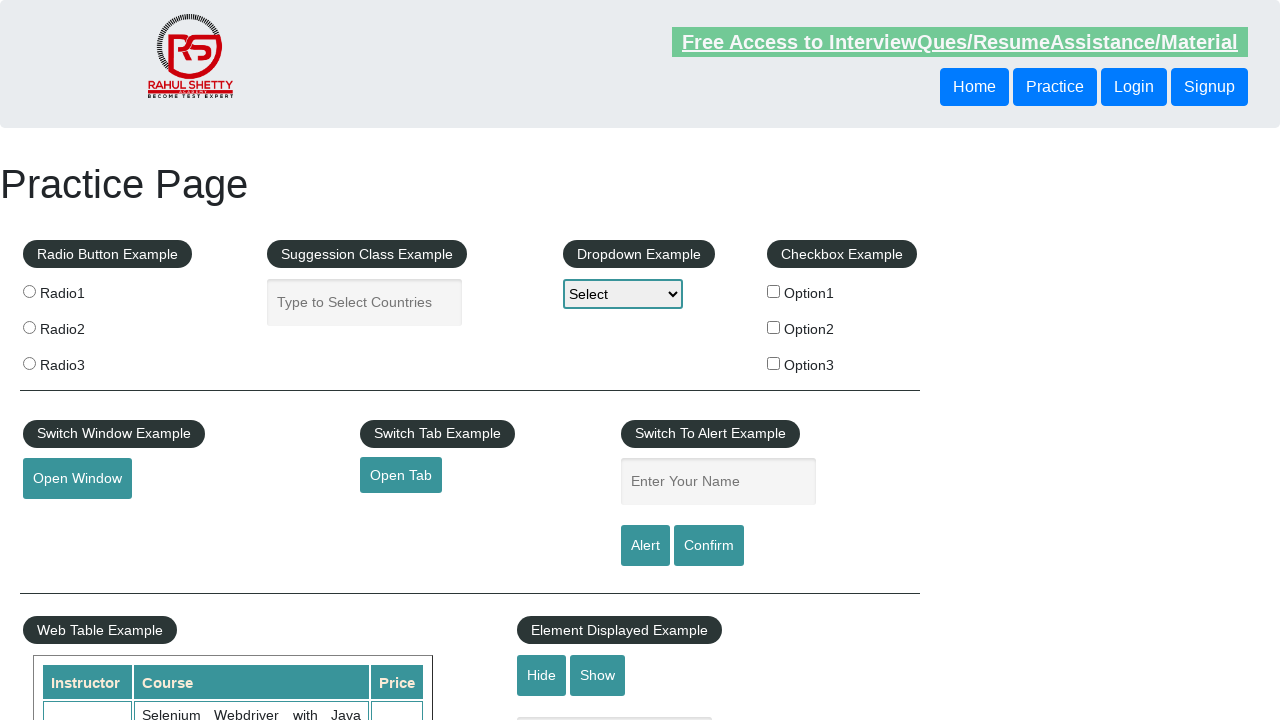

Verified footer link 12 has valid href attribute: #
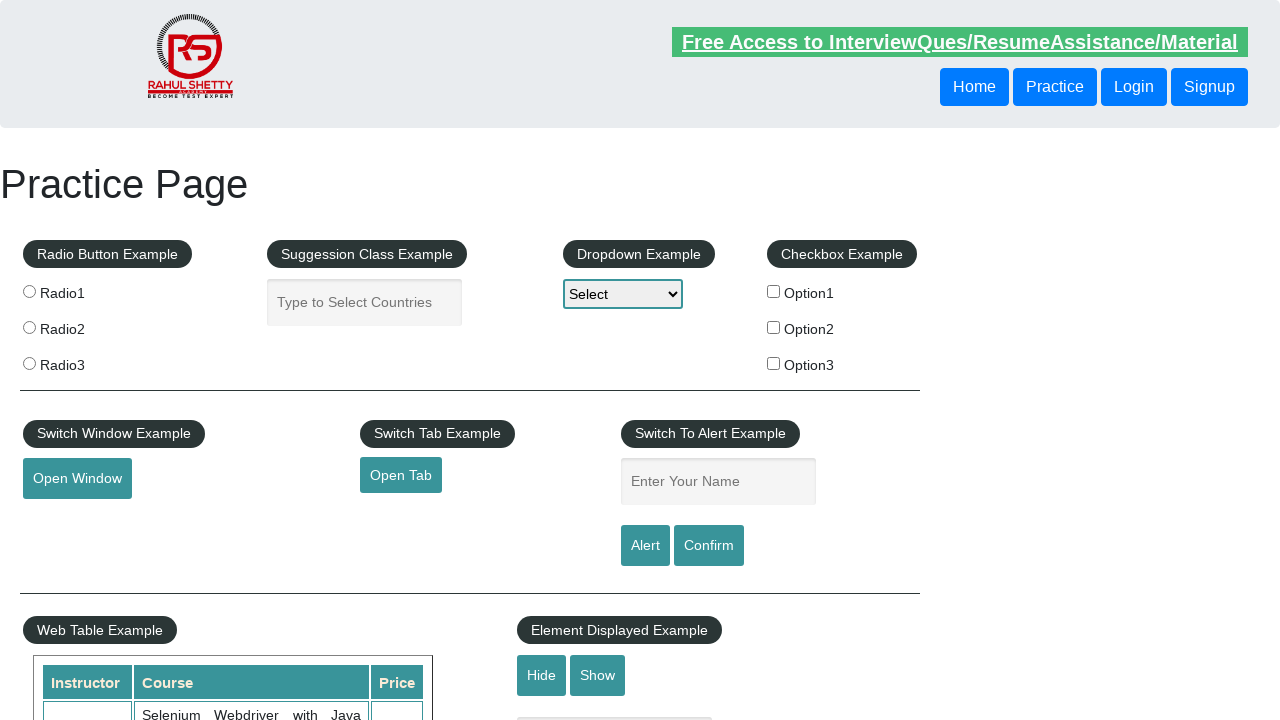

Verified footer link 13 has valid href attribute: #
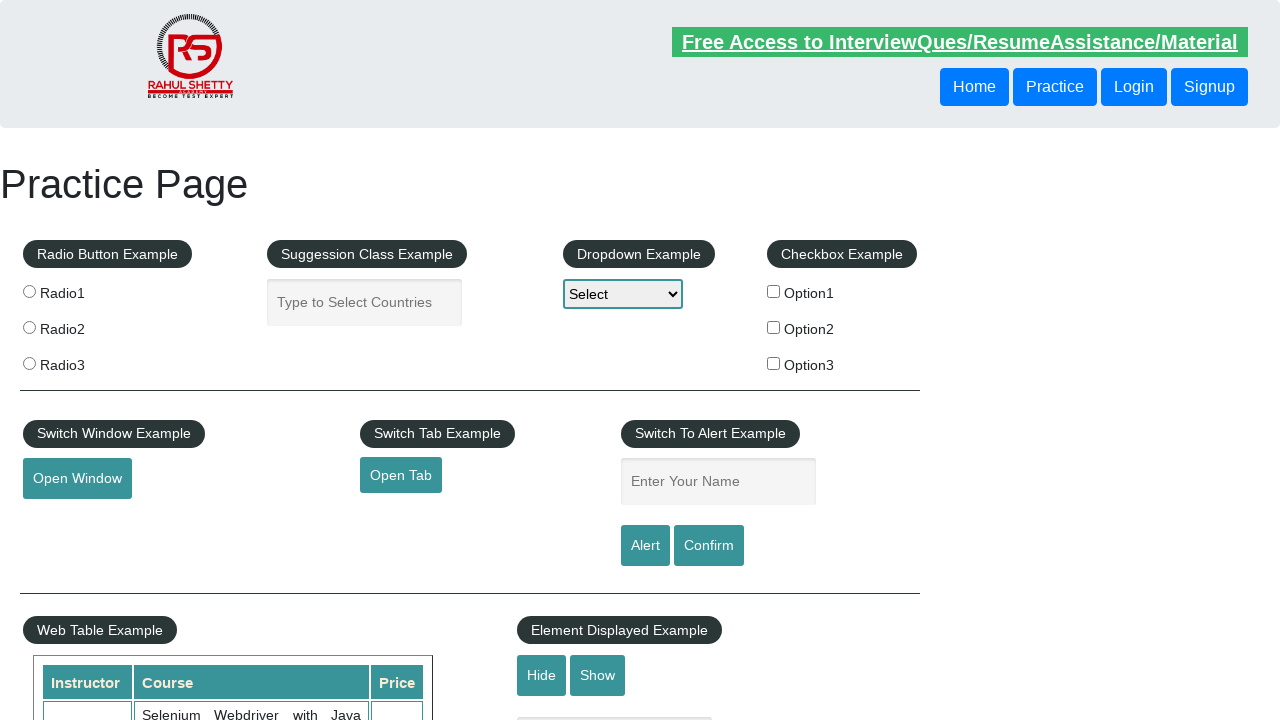

Verified footer link 14 has valid href attribute: #
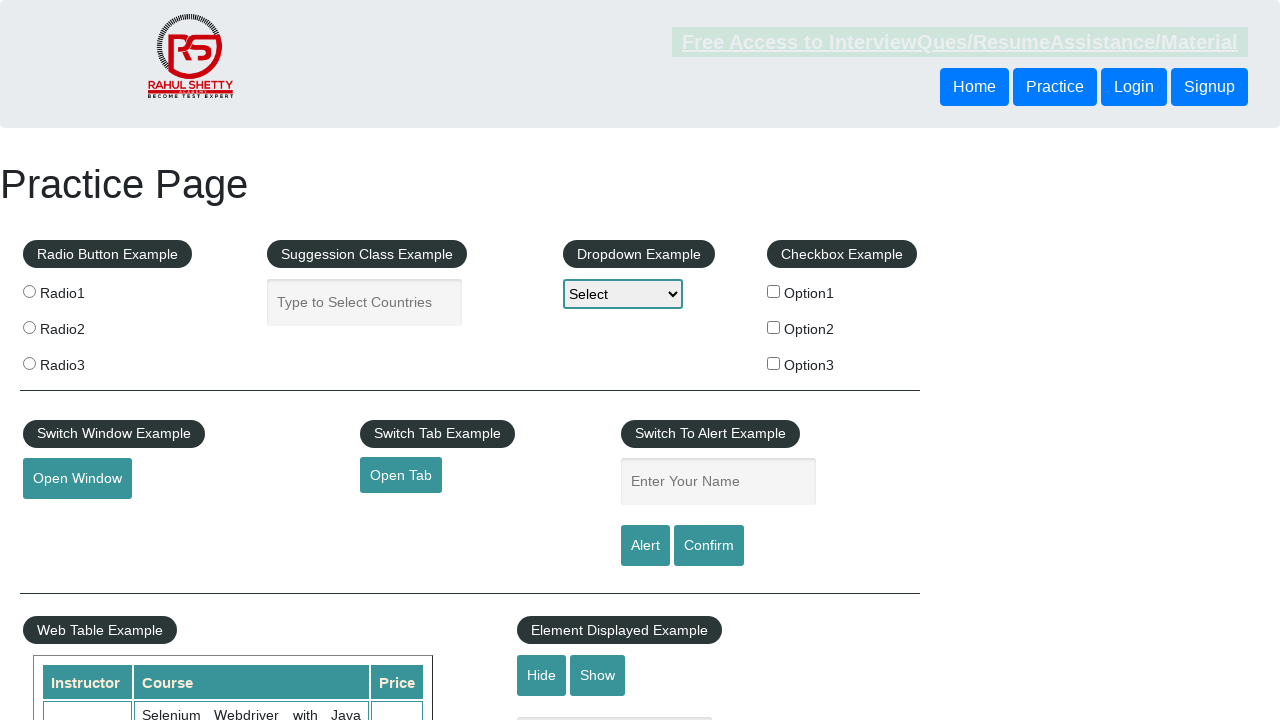

Verified footer link 15 has valid href attribute: #
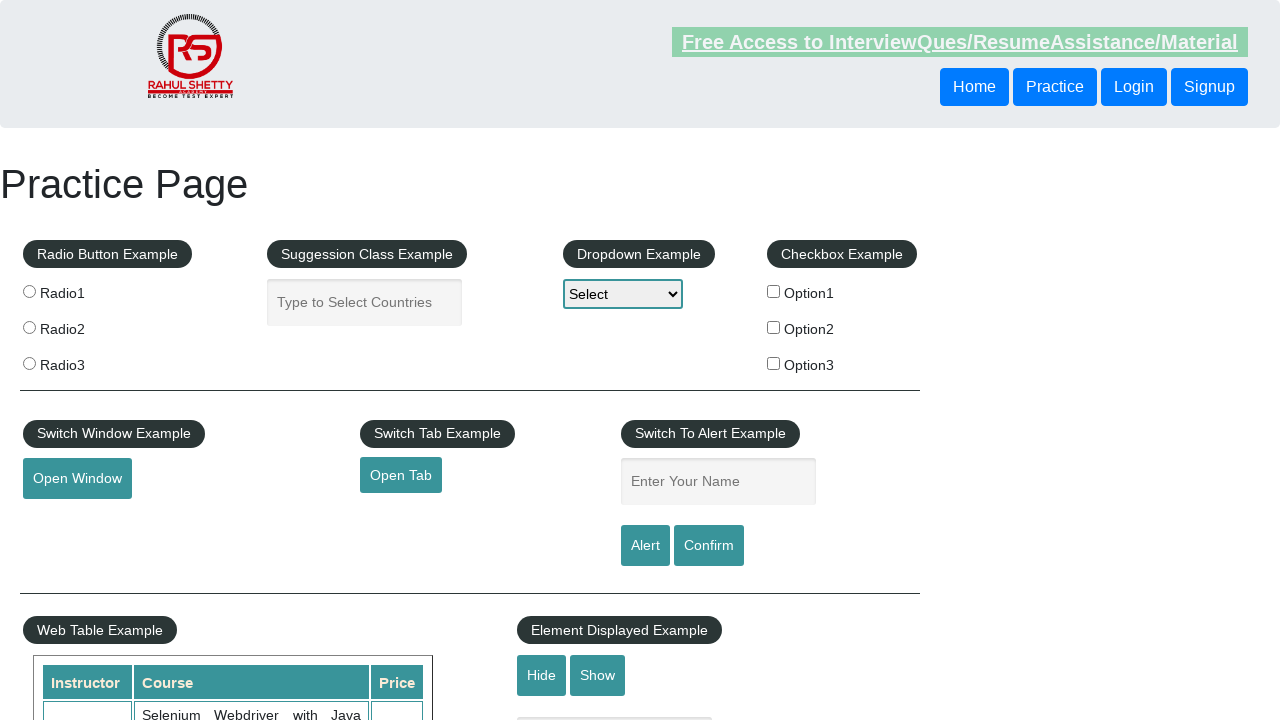

Verified footer link 16 has valid href attribute: #
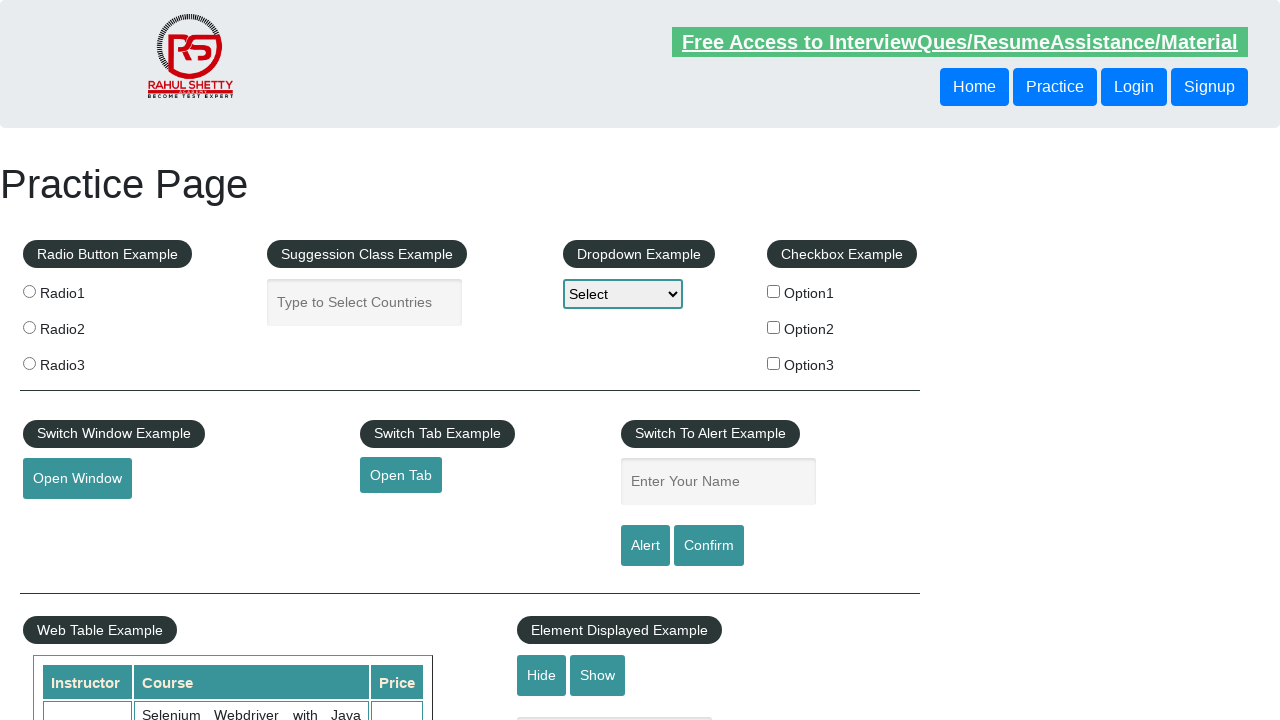

Verified footer link 17 has valid href attribute: #
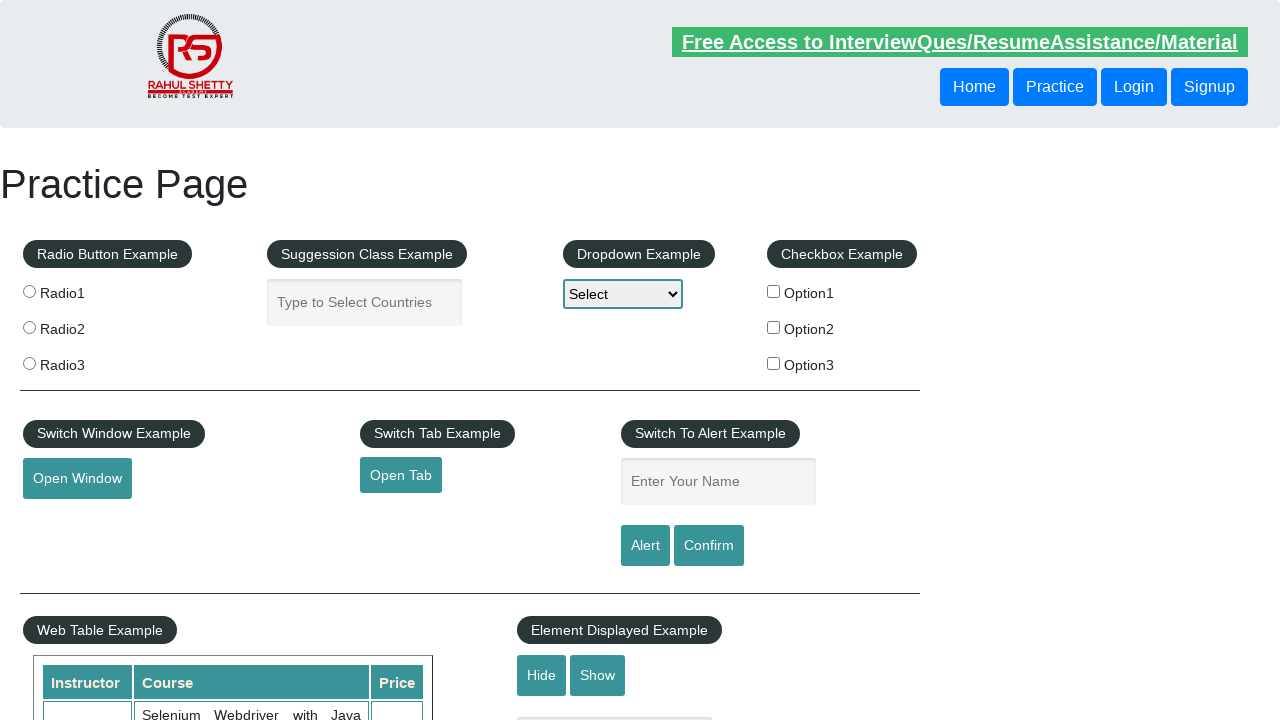

Verified footer link 18 has valid href attribute: #
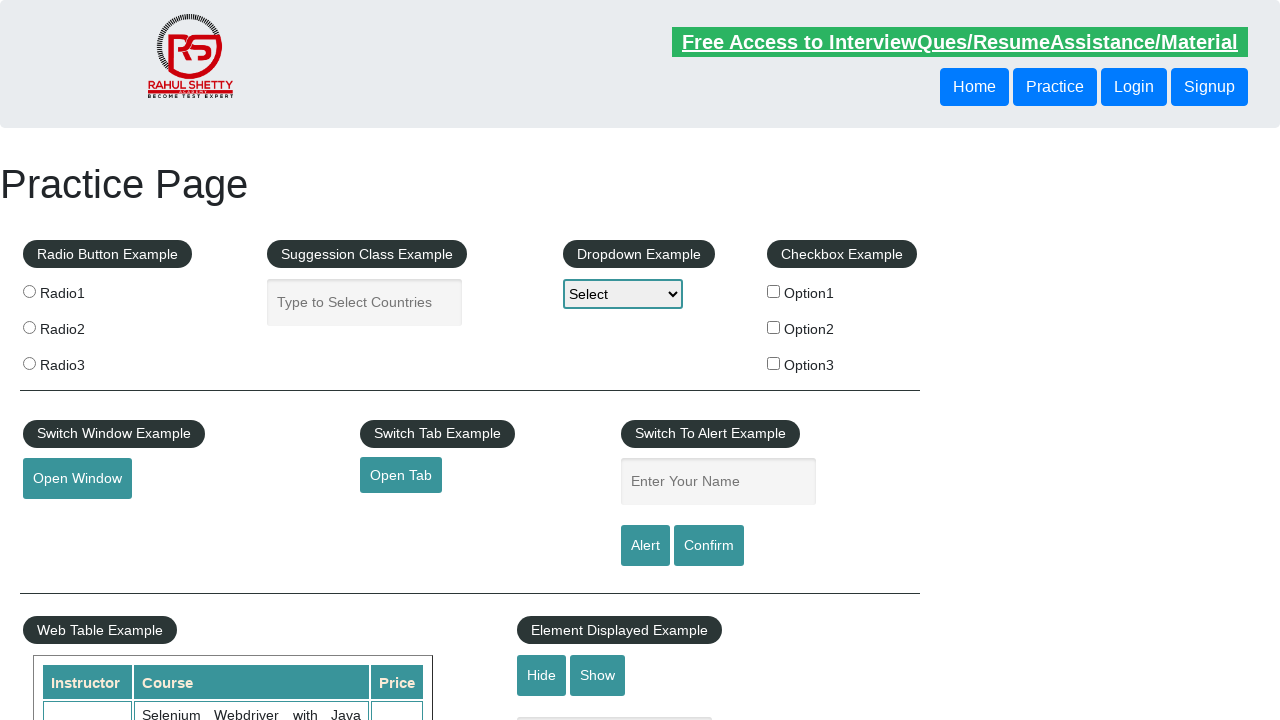

Verified footer link 19 has valid href attribute: #
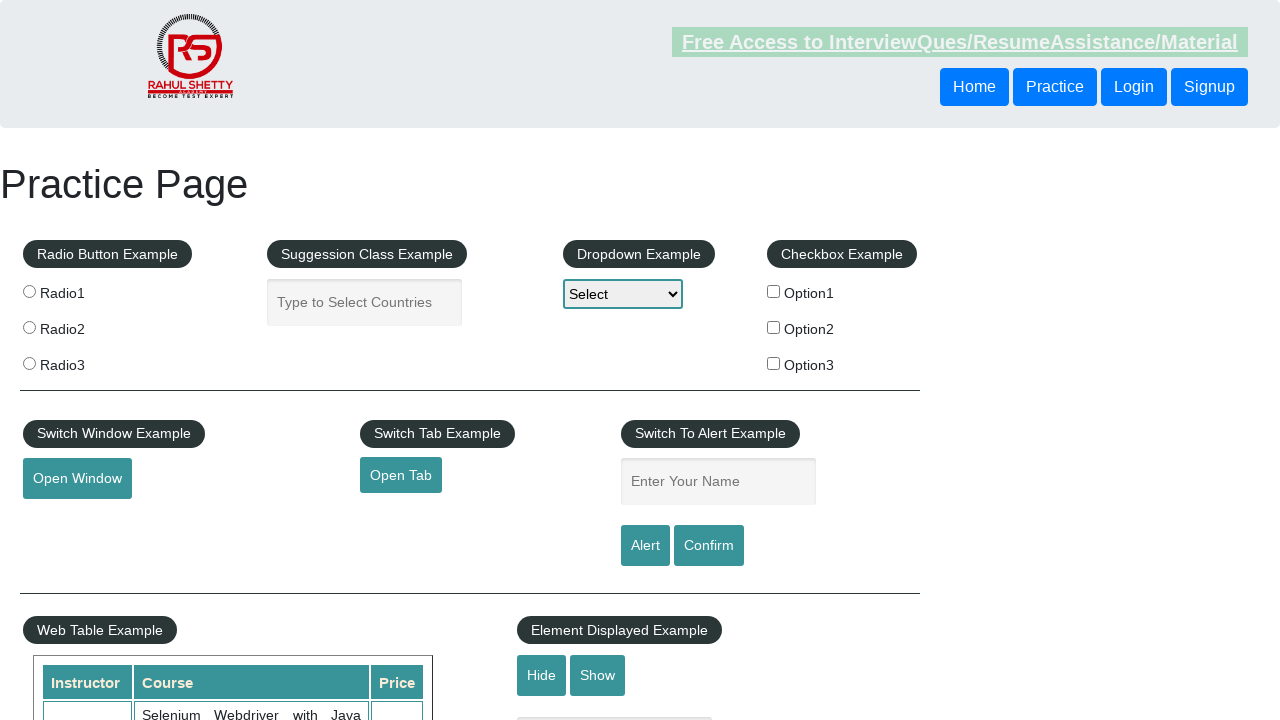

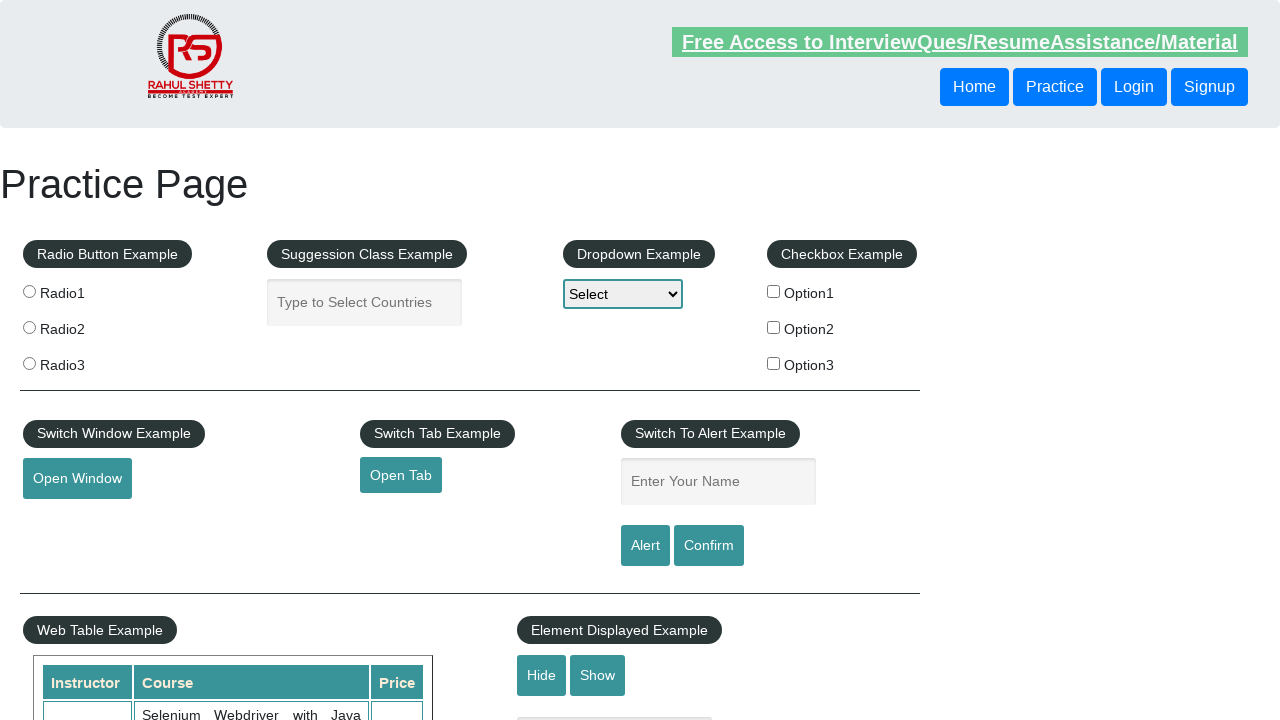